Tests iframe interaction on W3Schools tryit editor by switching to iframe, clicking a button inside it, then switching back to main page and navigating to home

Starting URL: https://www.w3schools.com/js/tryit.asp?filename=tryjs_myfirst

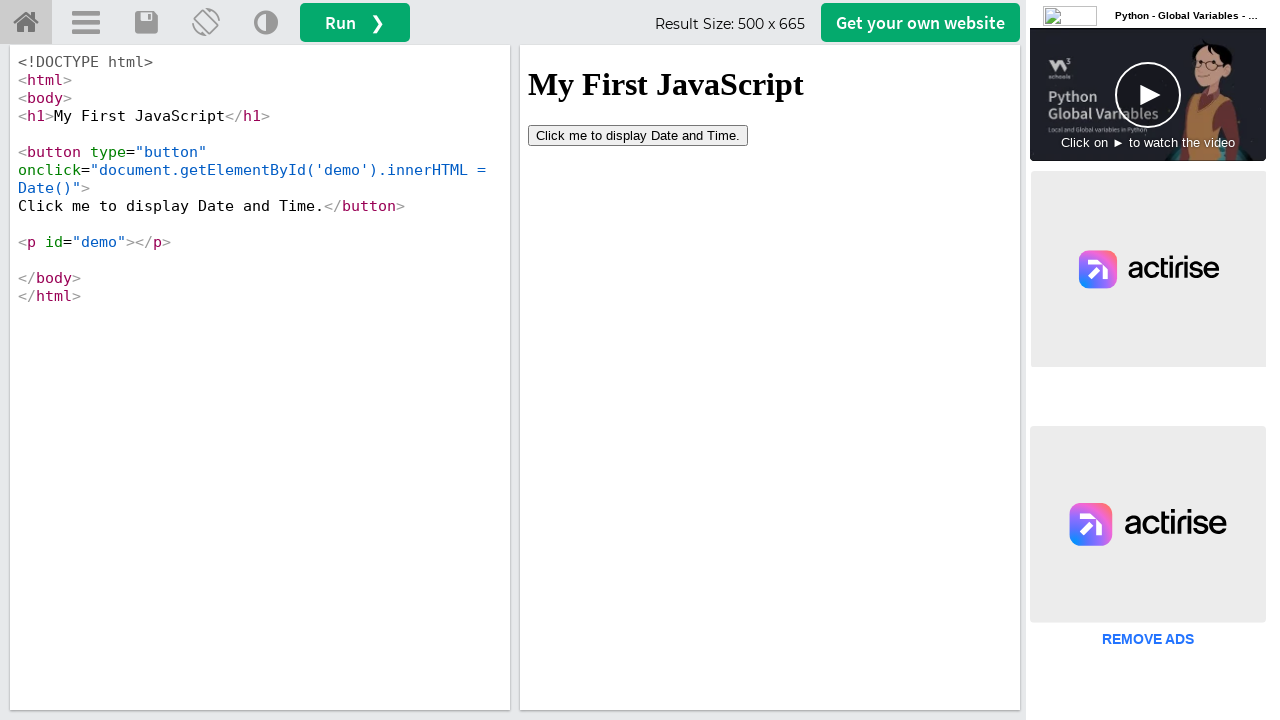

Located iframe with id 'iframeResult'
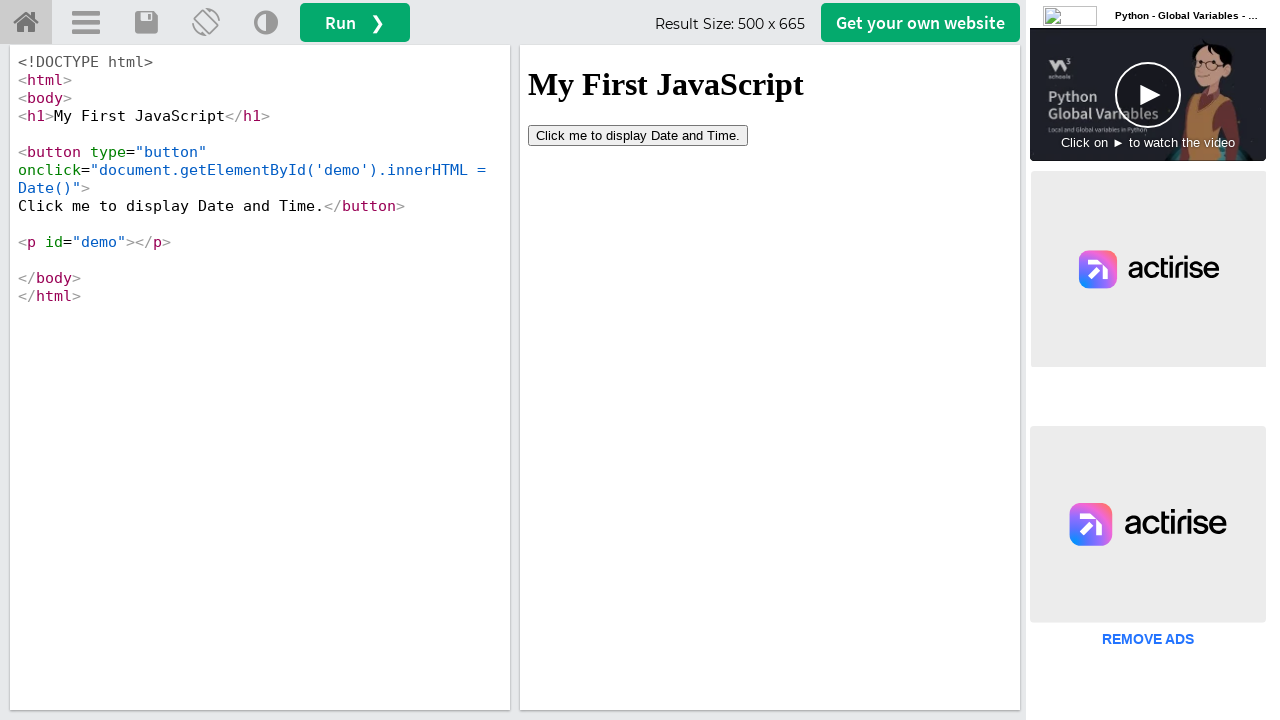

Clicked button inside iframe at (638, 135) on iframe#iframeResult >> internal:control=enter-frame >> button[type='button']
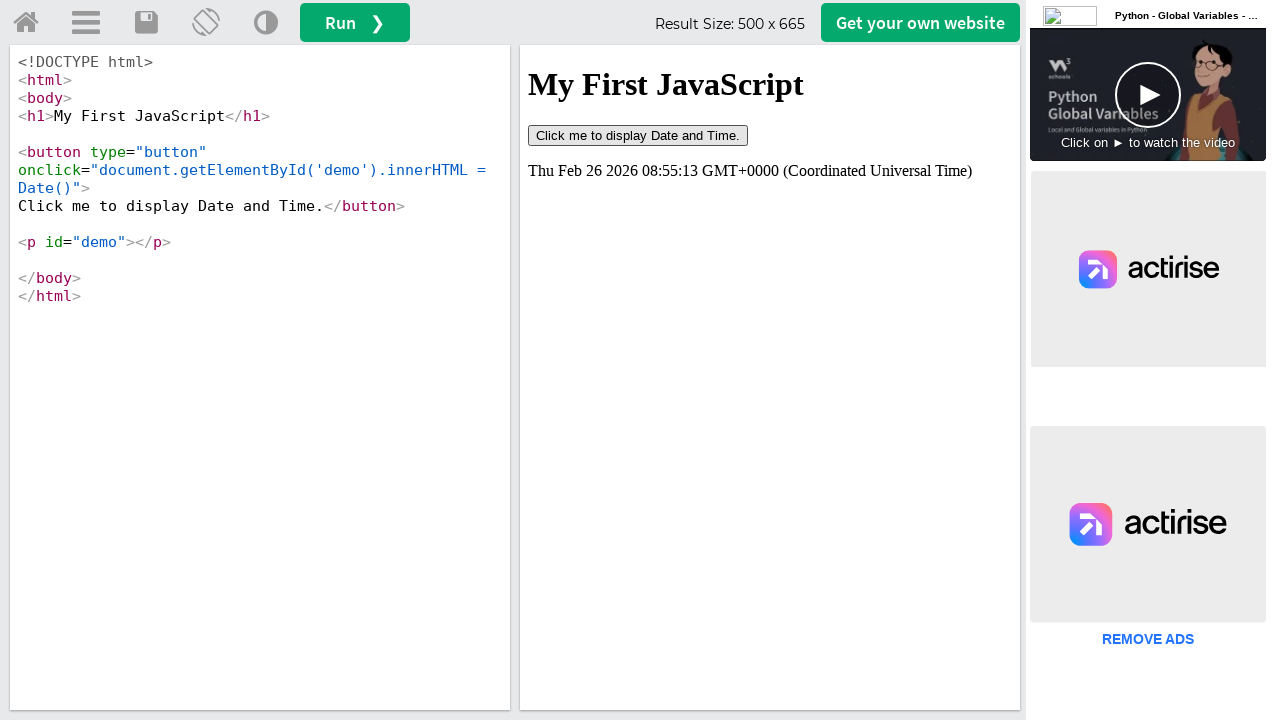

Clicked home tab link to navigate back to main page at (26, 23) on a#tryhome
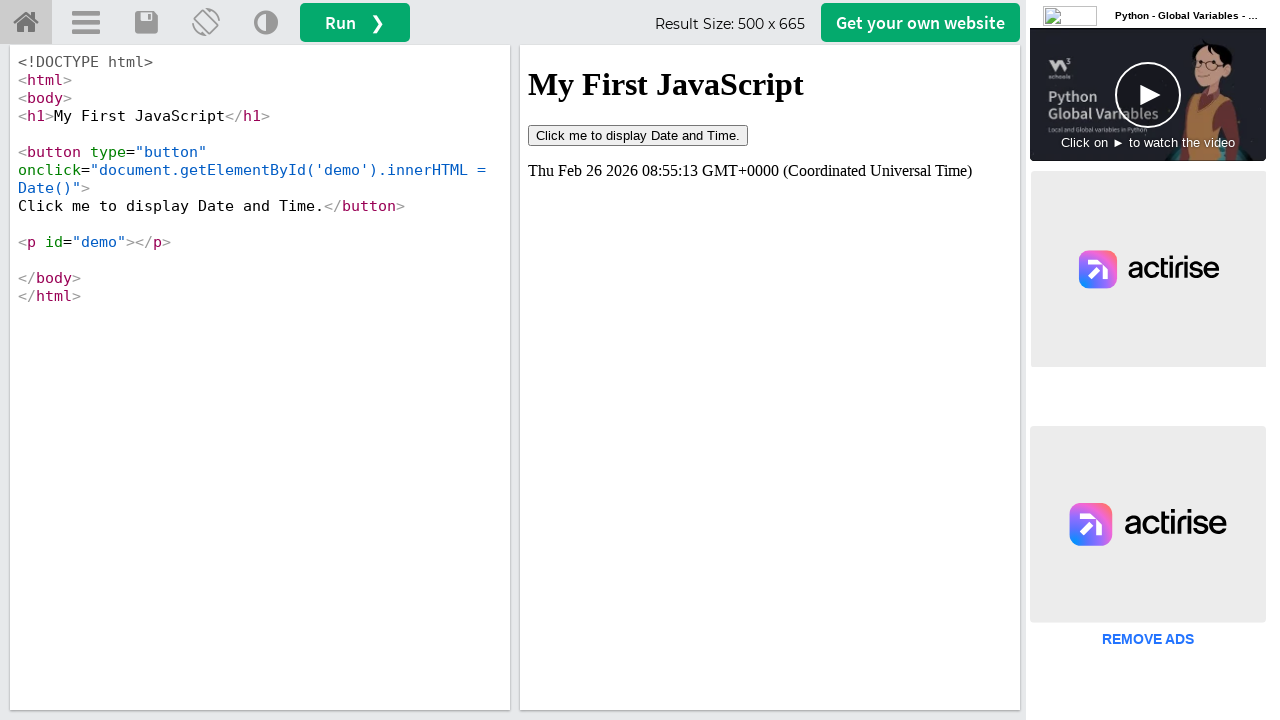

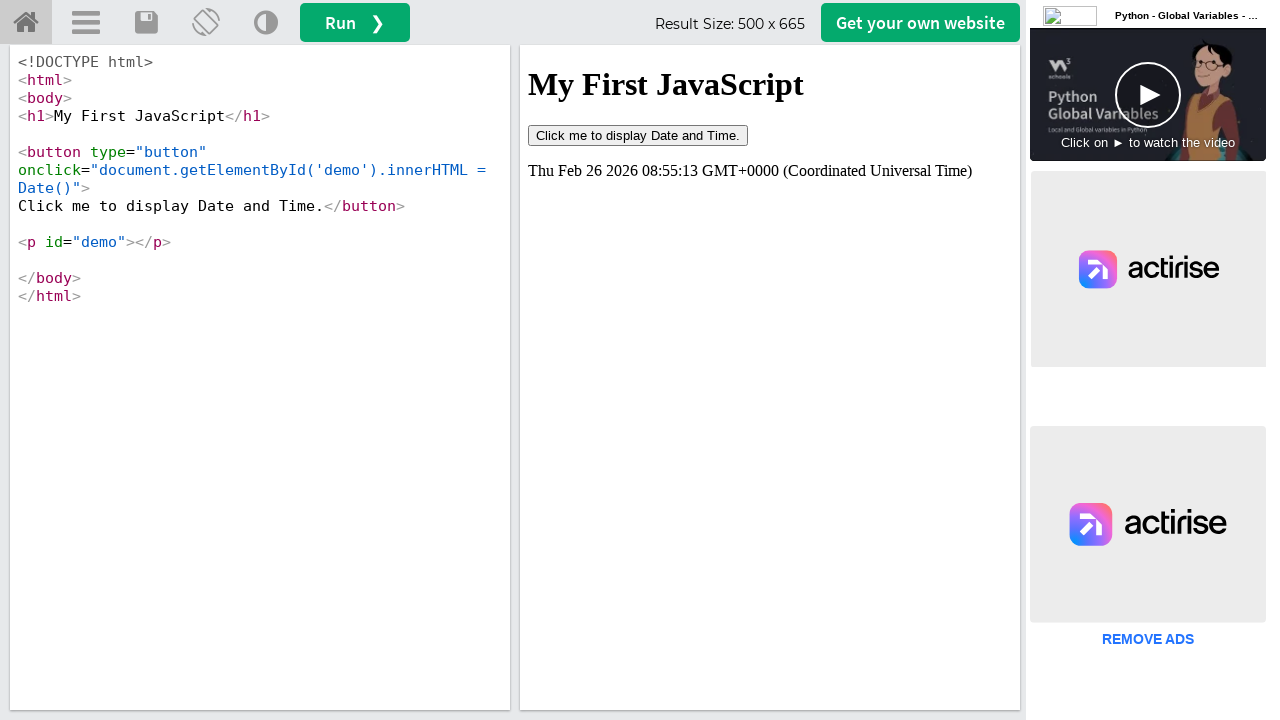